Tests window handling by clicking a button that opens a new tab, switching to the new tab, and verifying its title contains "Basic Controls"

Starting URL: https://www.hyrtutorials.com/p/window-handles-practice.html

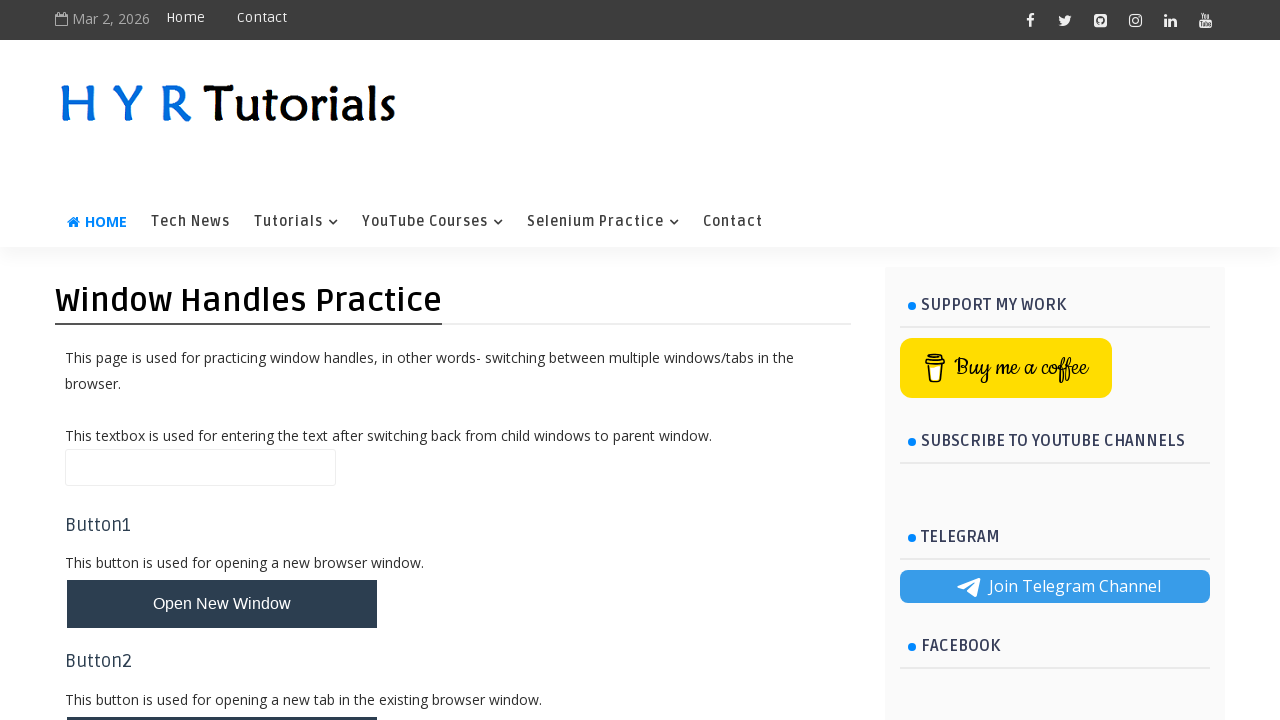

Clicked button to open new window/tab at (222, 604) on #newWindowBtn
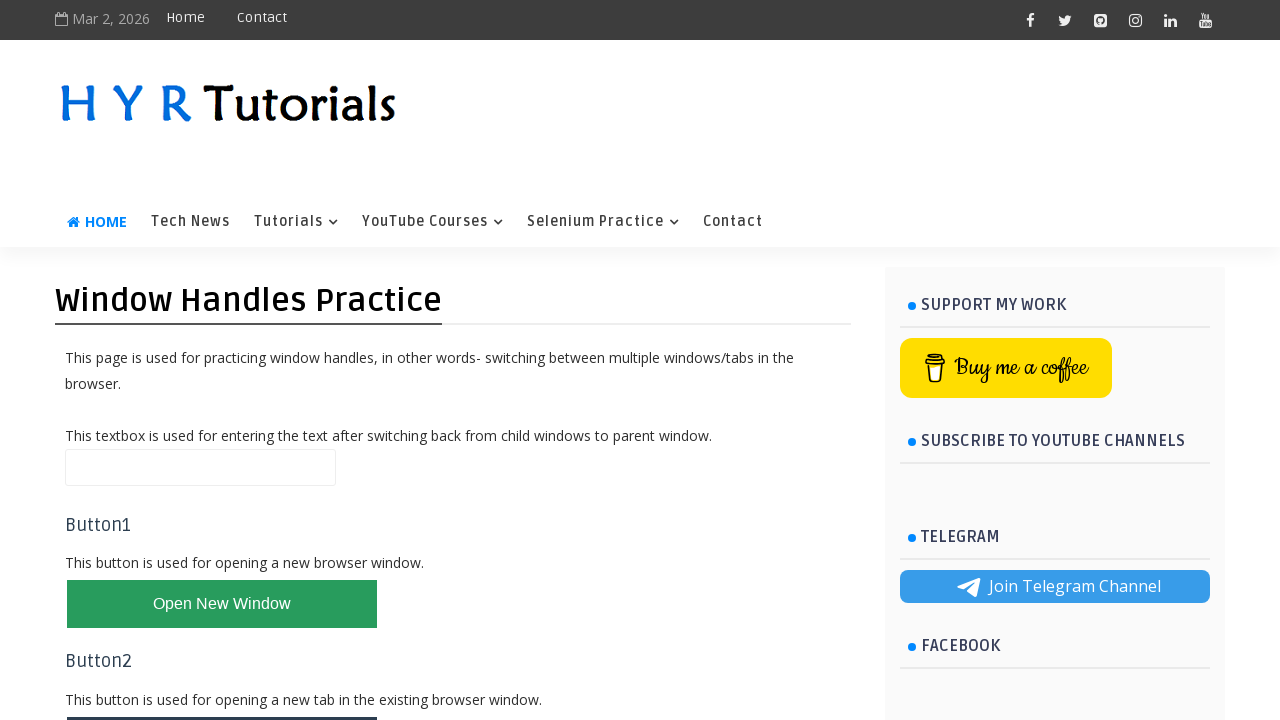

Waited 1 second for new window to open
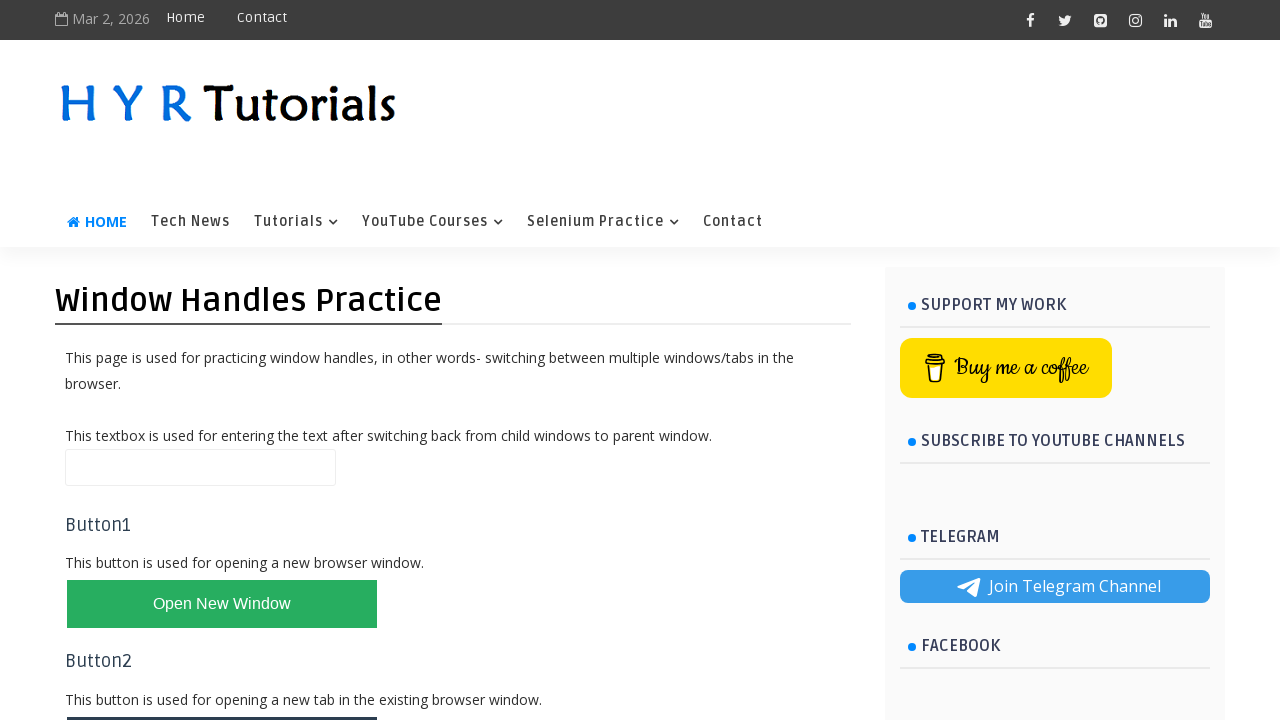

Retrieved all pages in browser context
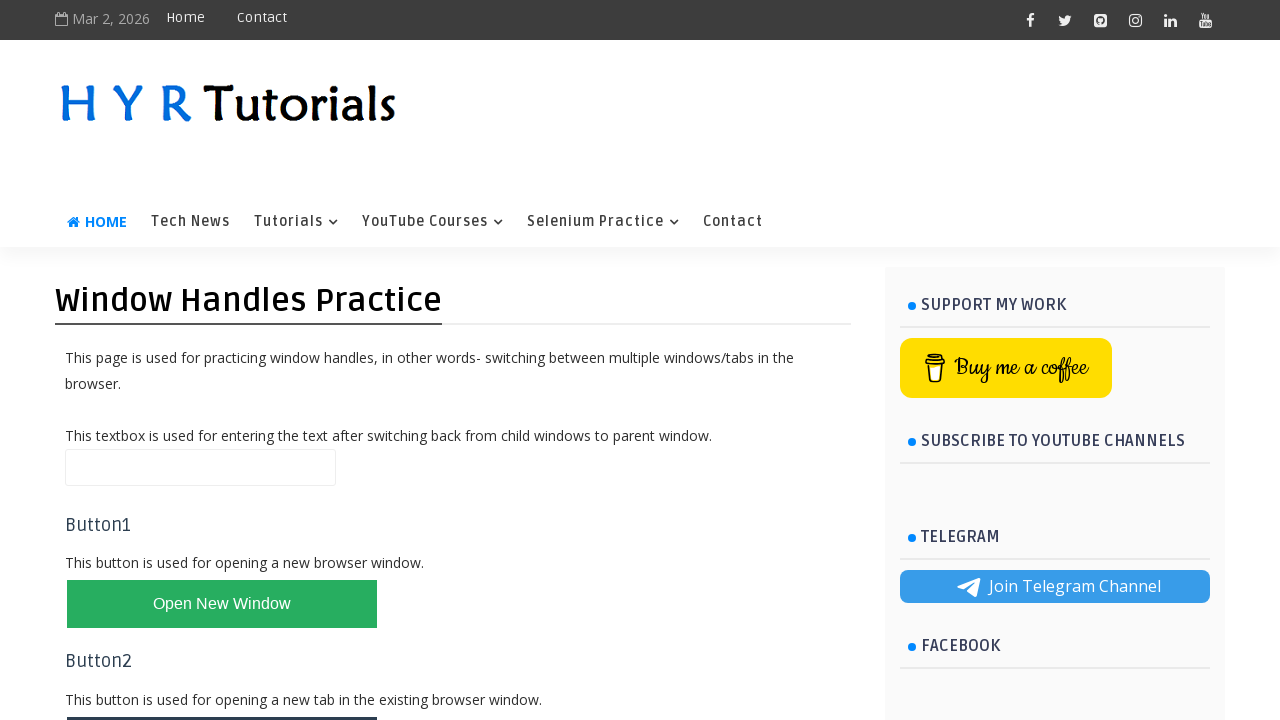

Verified that 2 windows/tabs are open
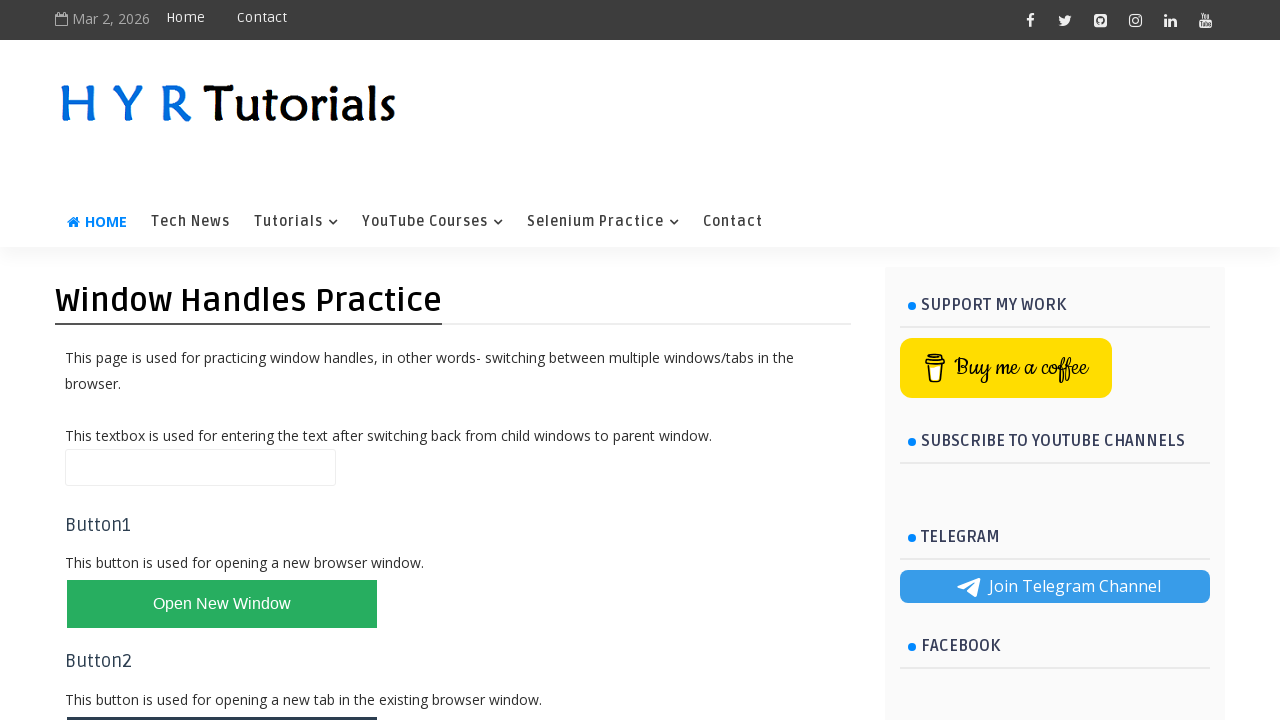

Waited for page to reach domcontentloaded state
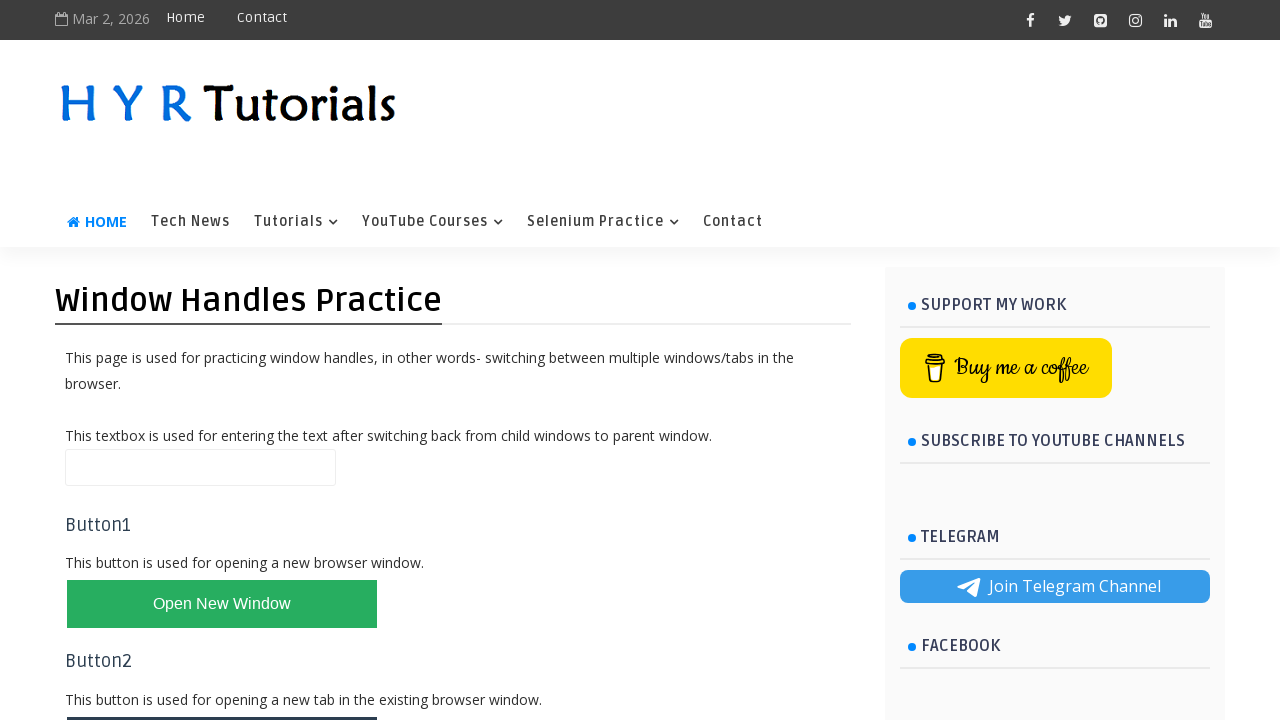

Waited for page to reach domcontentloaded state
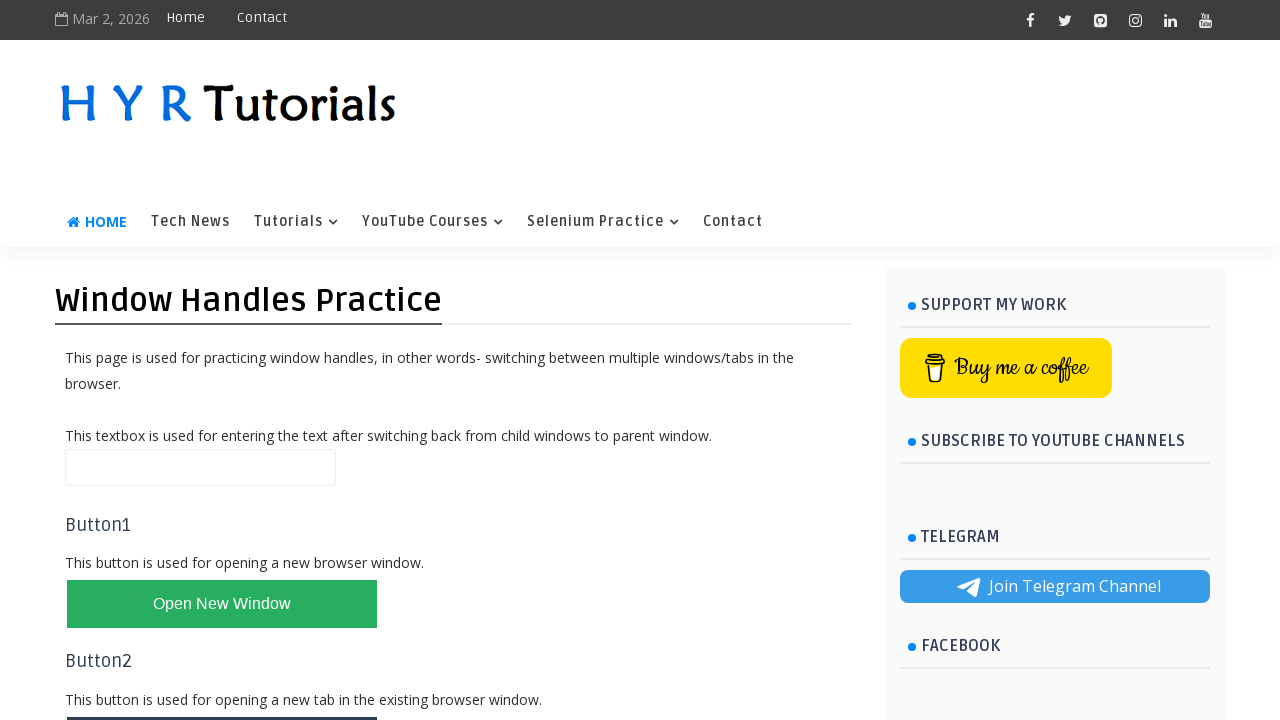

Found page with 'Basic Controls' in title
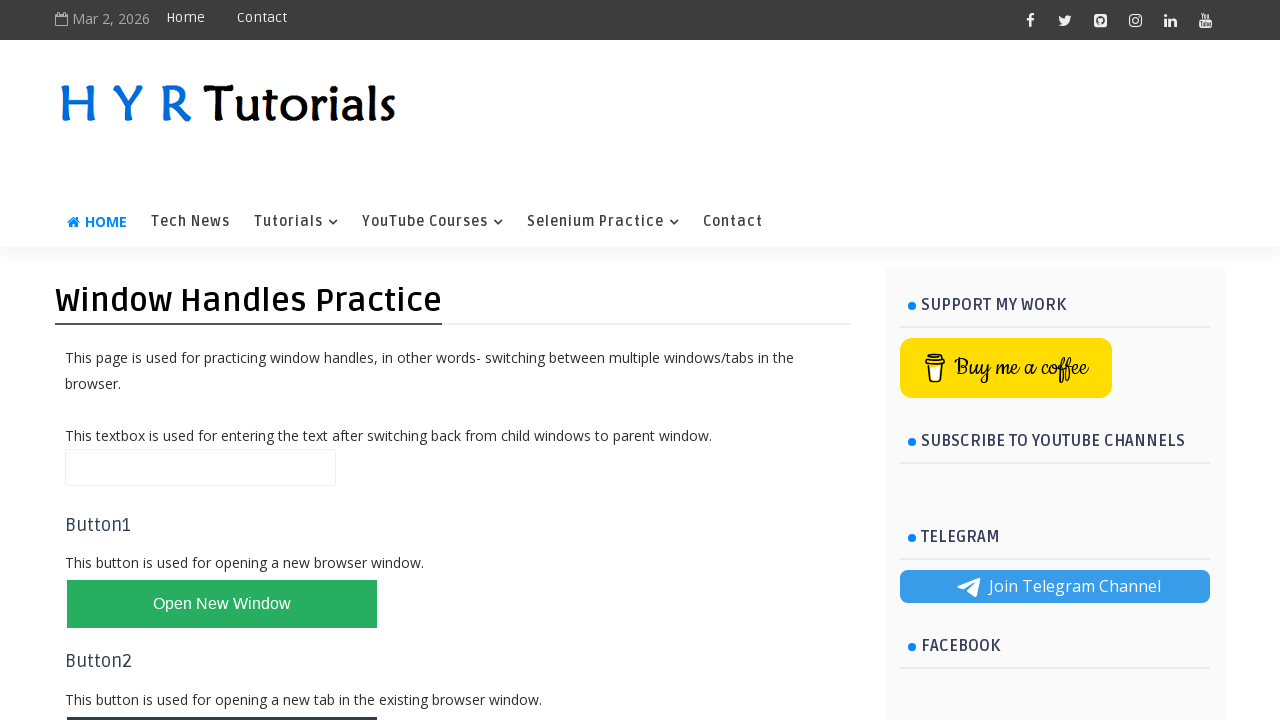

Confirmed that new page title includes 'Basic Controls'
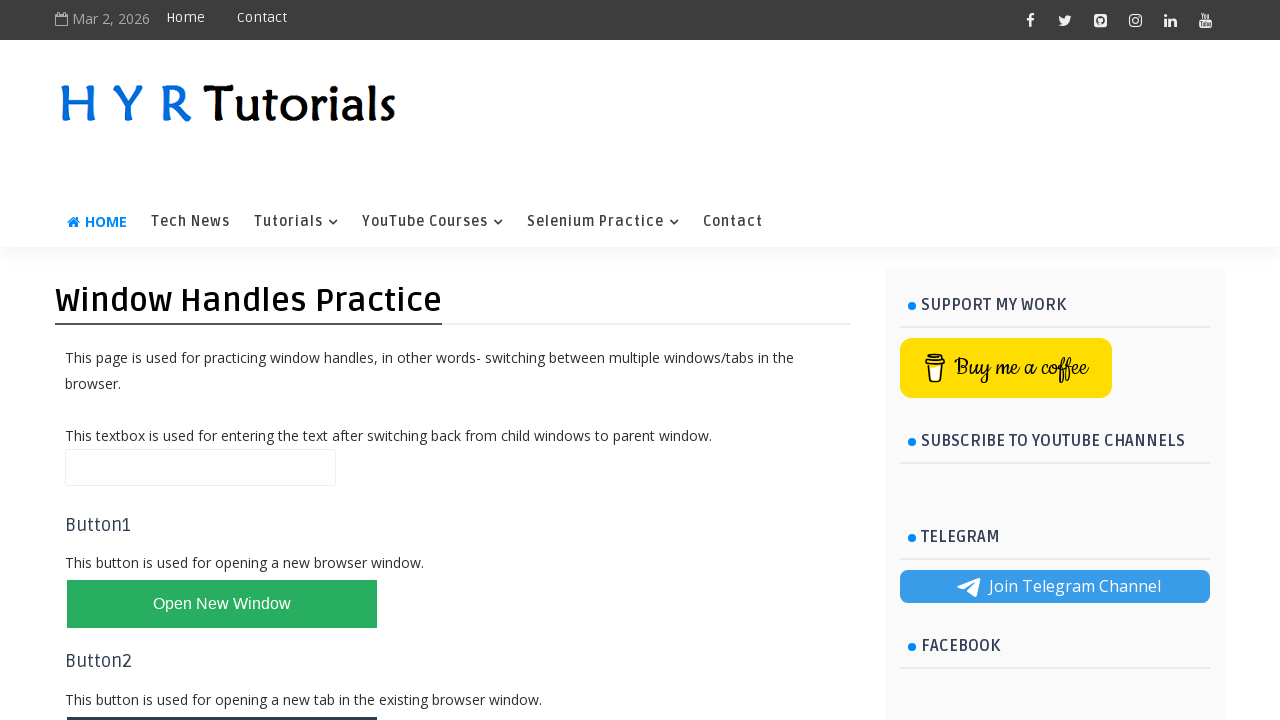

Verified full page title is 'Basic Controls - H Y R Tutorials'
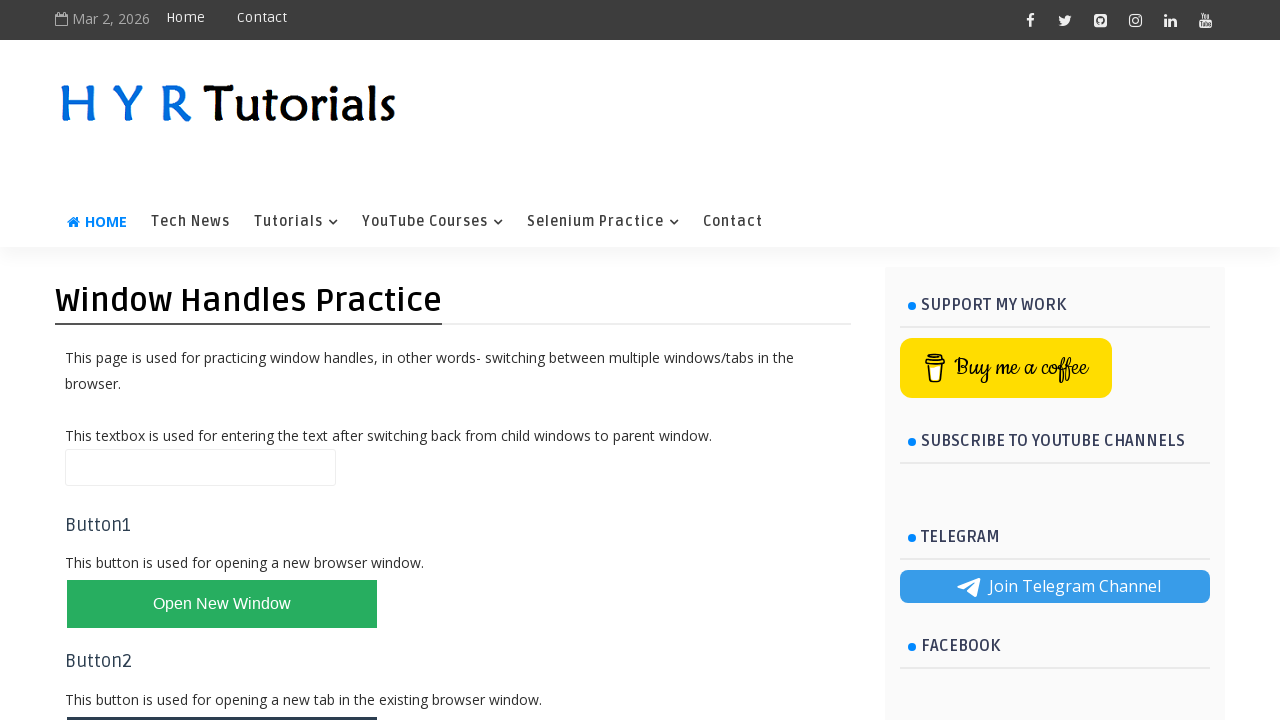

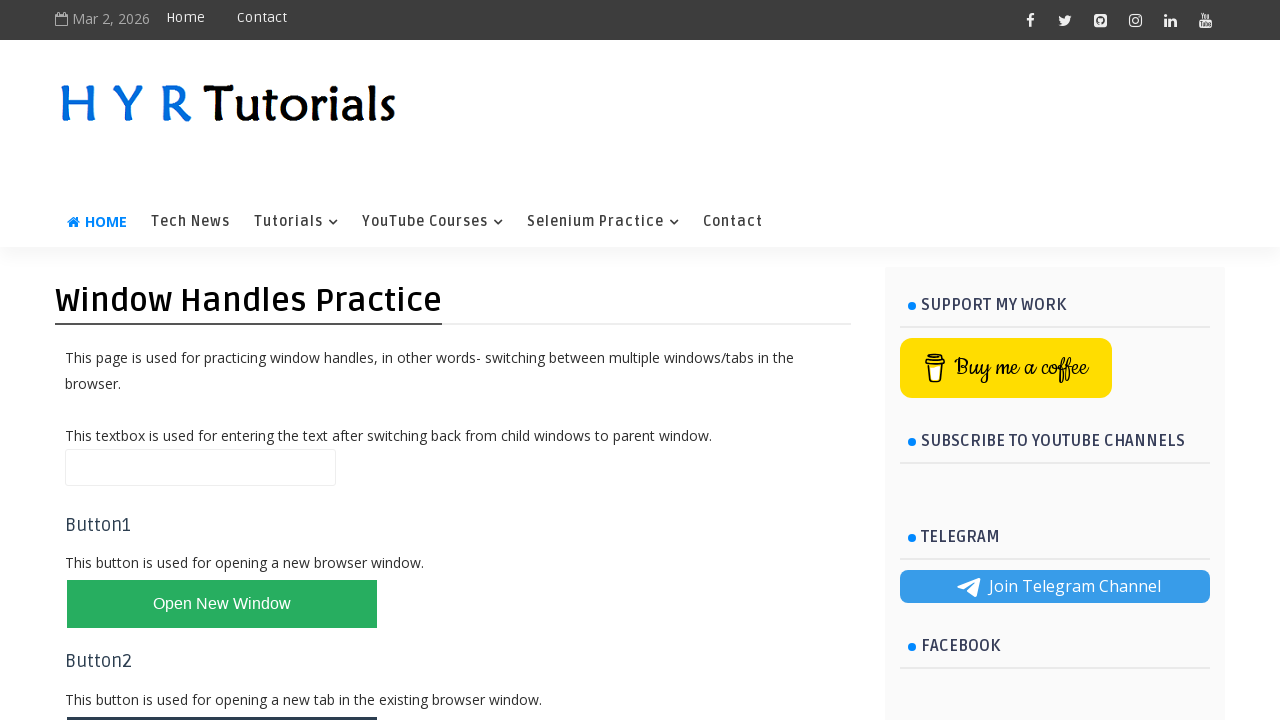